Tests web table functionality by navigating to the Web Tables page, adding a new registration entry with test data, and then deleting the added row

Starting URL: https://demoqa.com

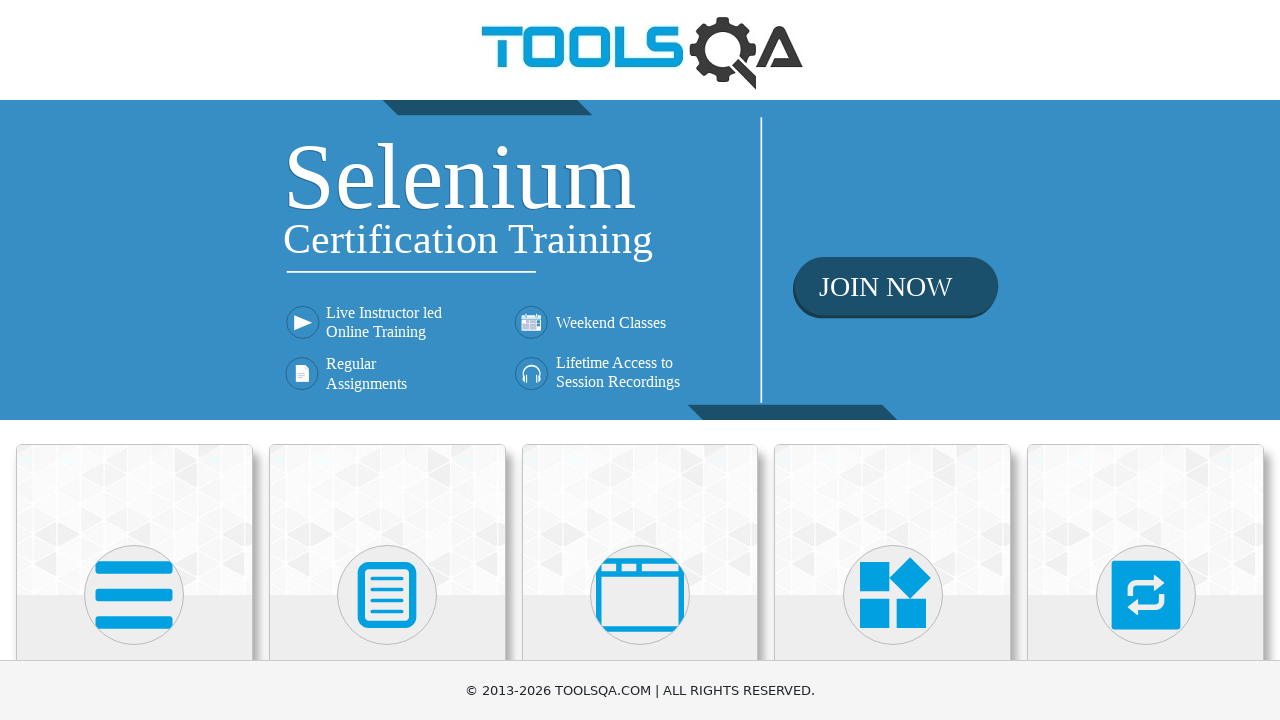

Clicked on Elements card at (134, 360) on text=Elements
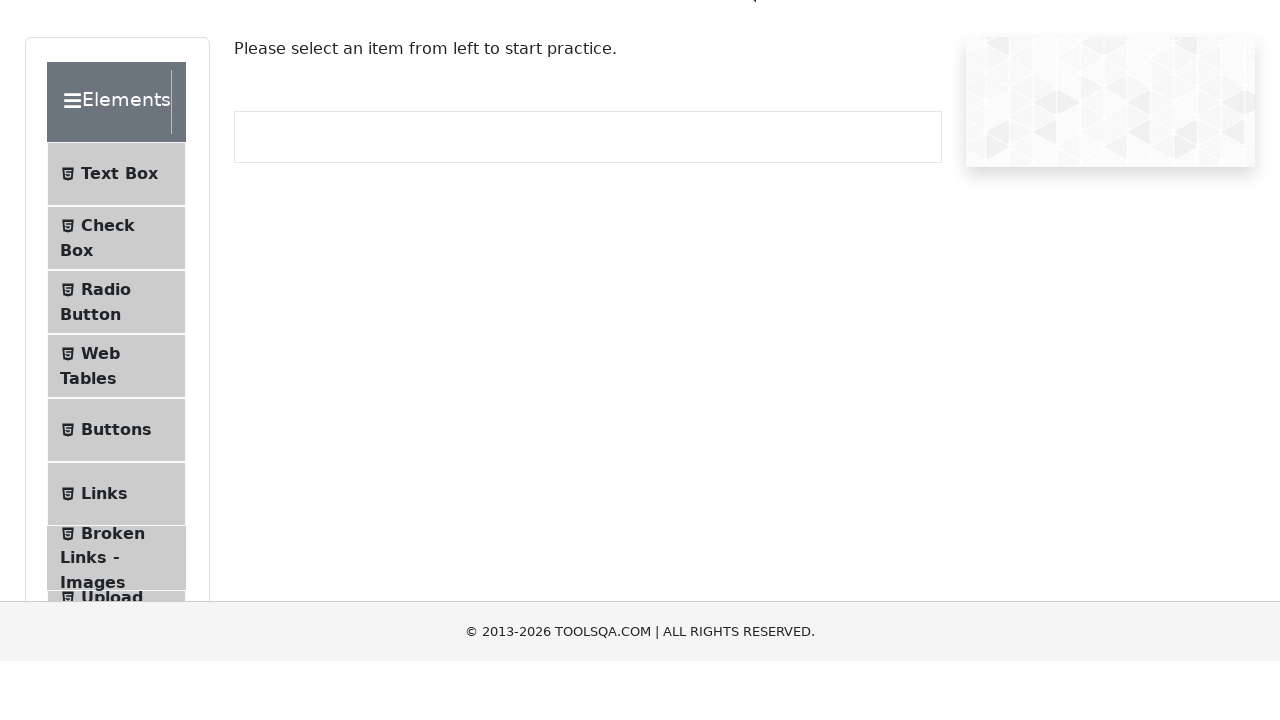

Selected Web Tables from menu at (100, 440) on text=Web Tables
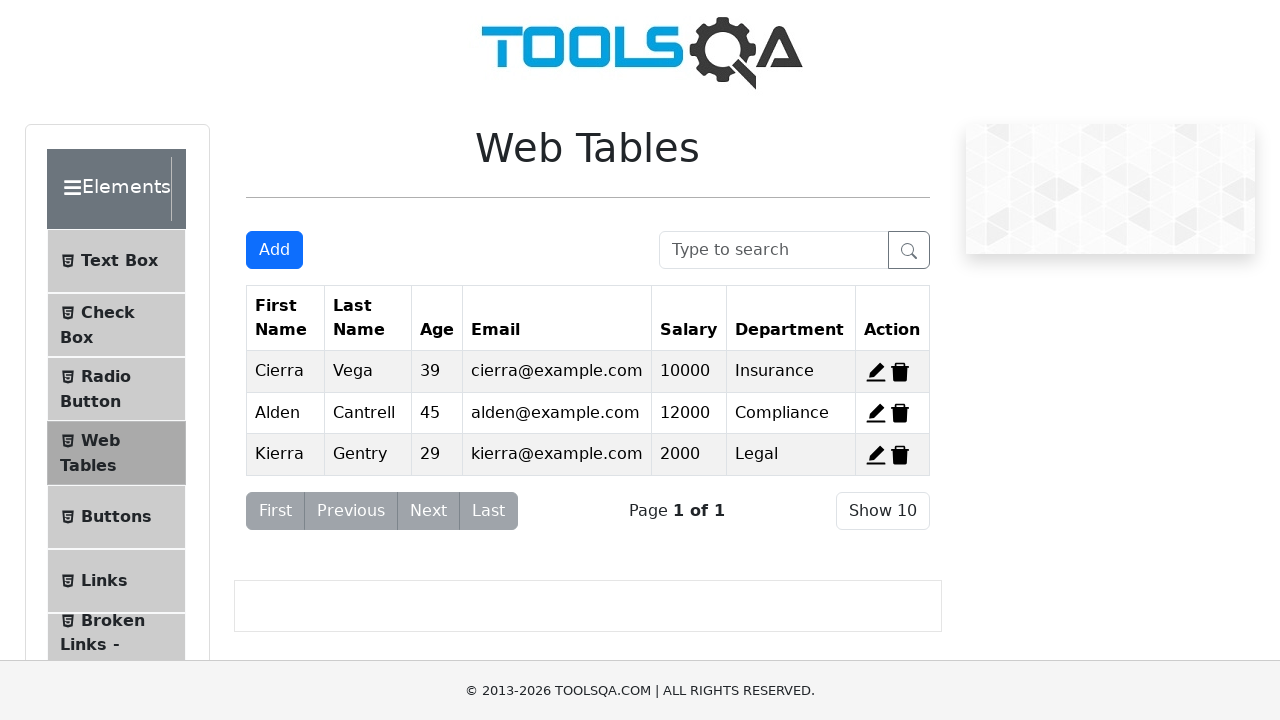

Web Tables page loaded
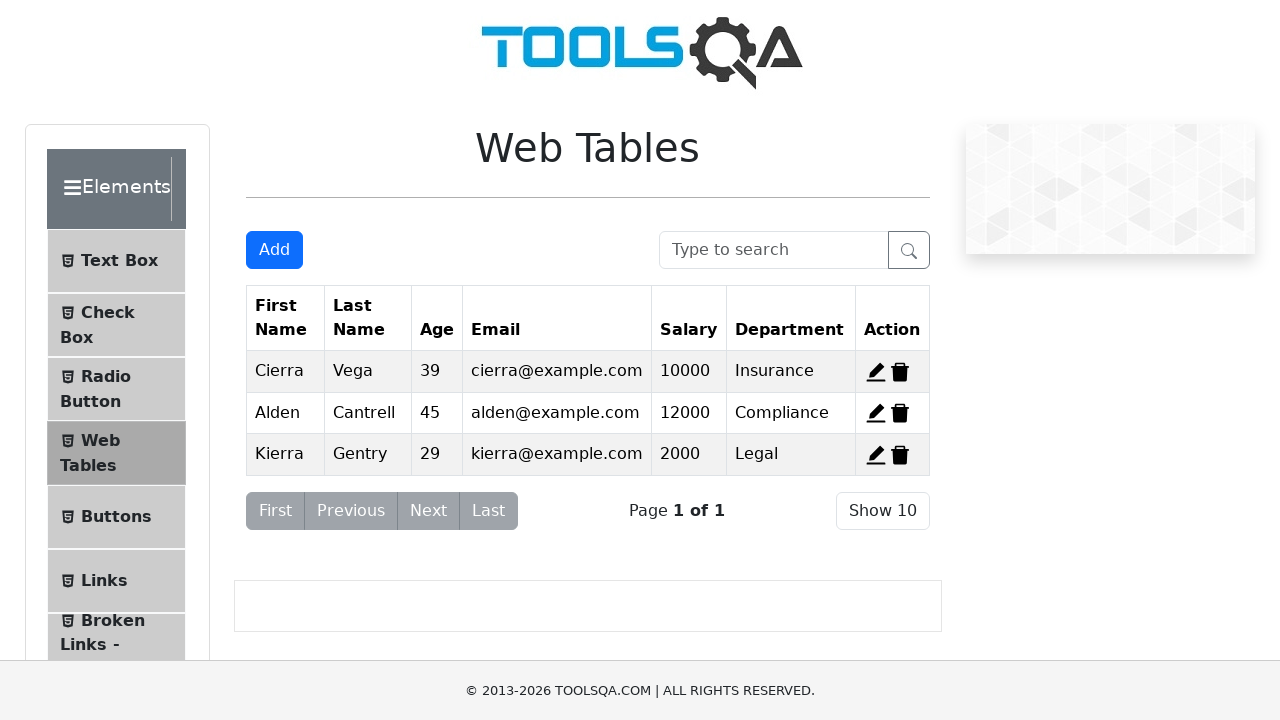

Clicked Add button to open registration form at (274, 250) on #addNewRecordButton
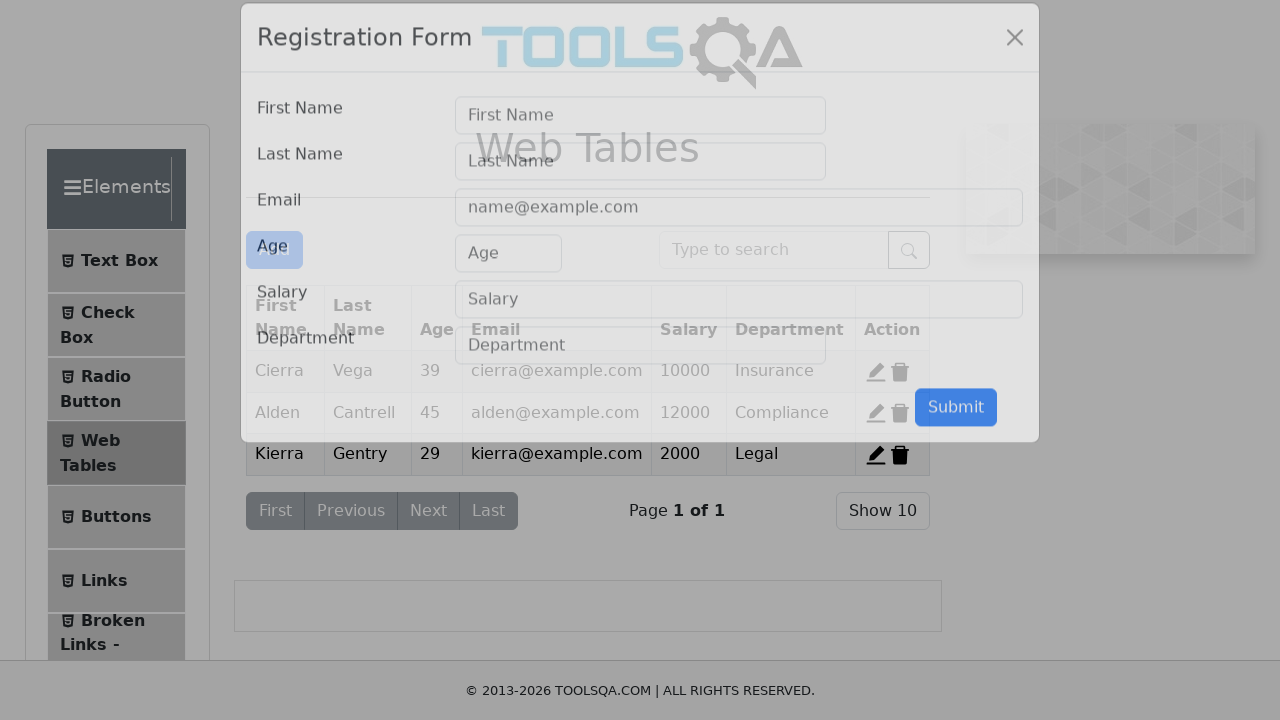

Registration form modal appeared
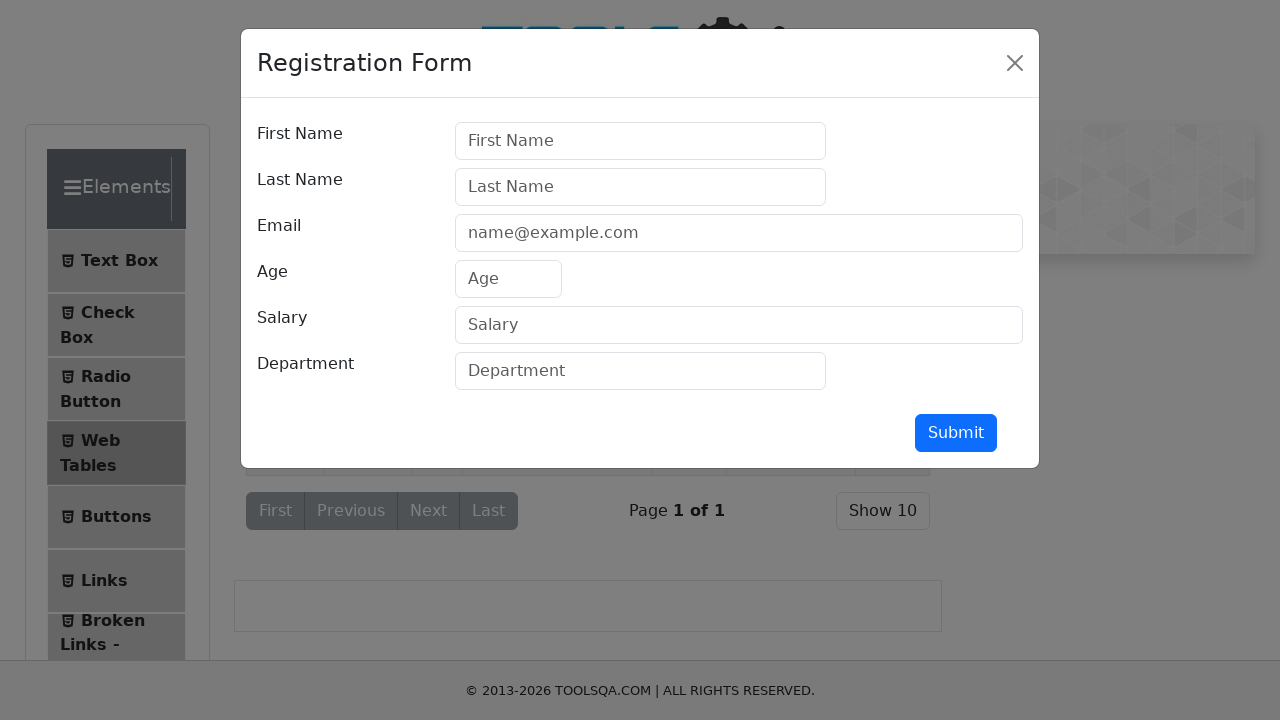

Filled first name field with 'Anna' on #firstName
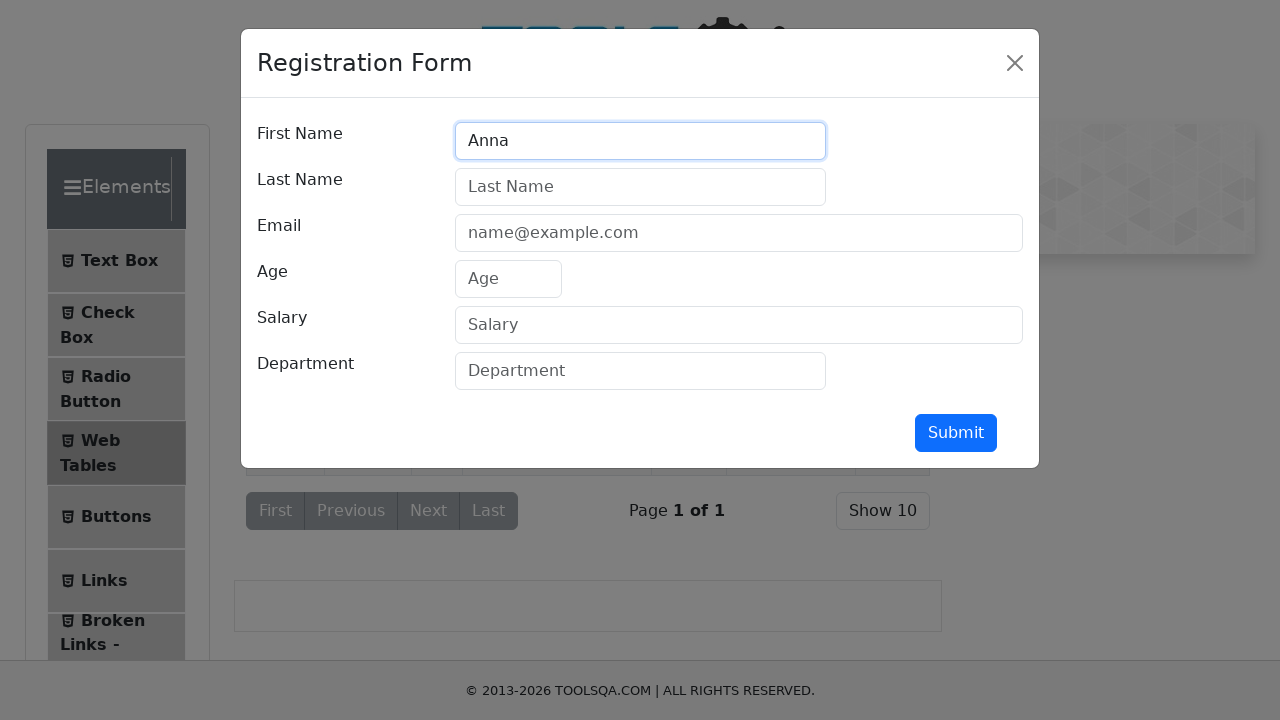

Filled last name field with 'Smith' on #lastName
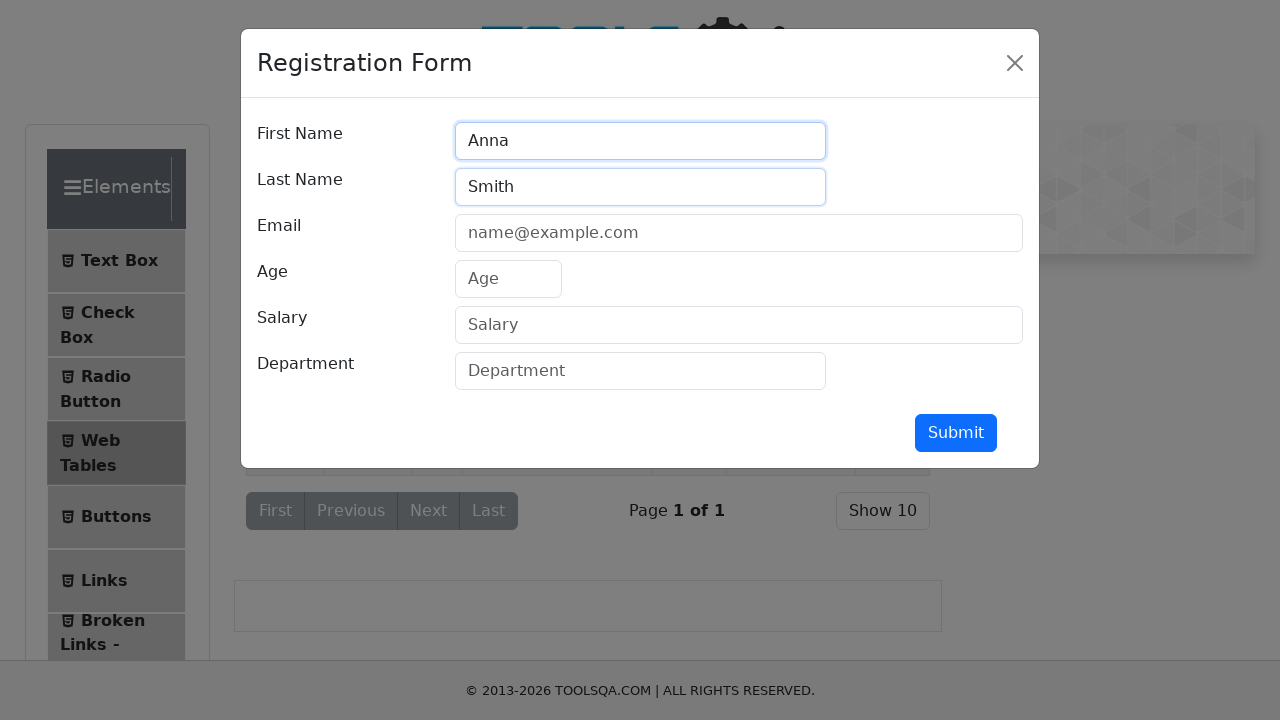

Filled email field with 'annsmith@gmail.com' on #userEmail
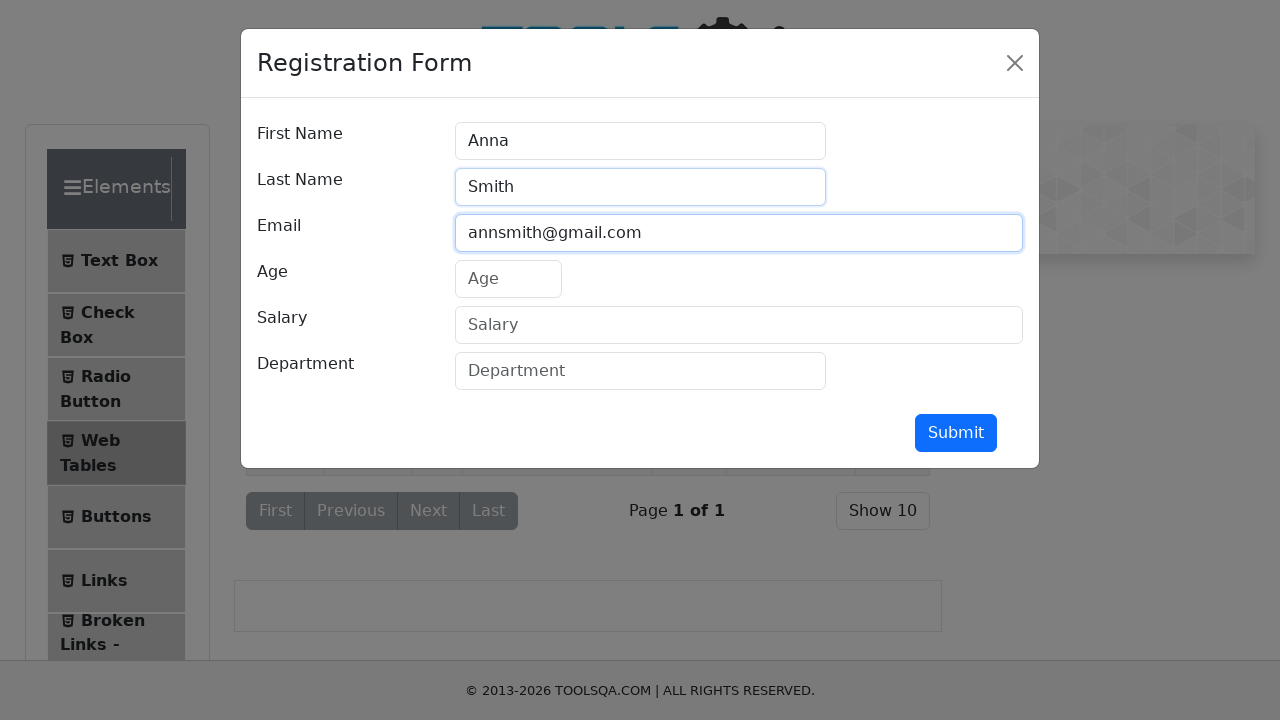

Filled age field with '29' on #age
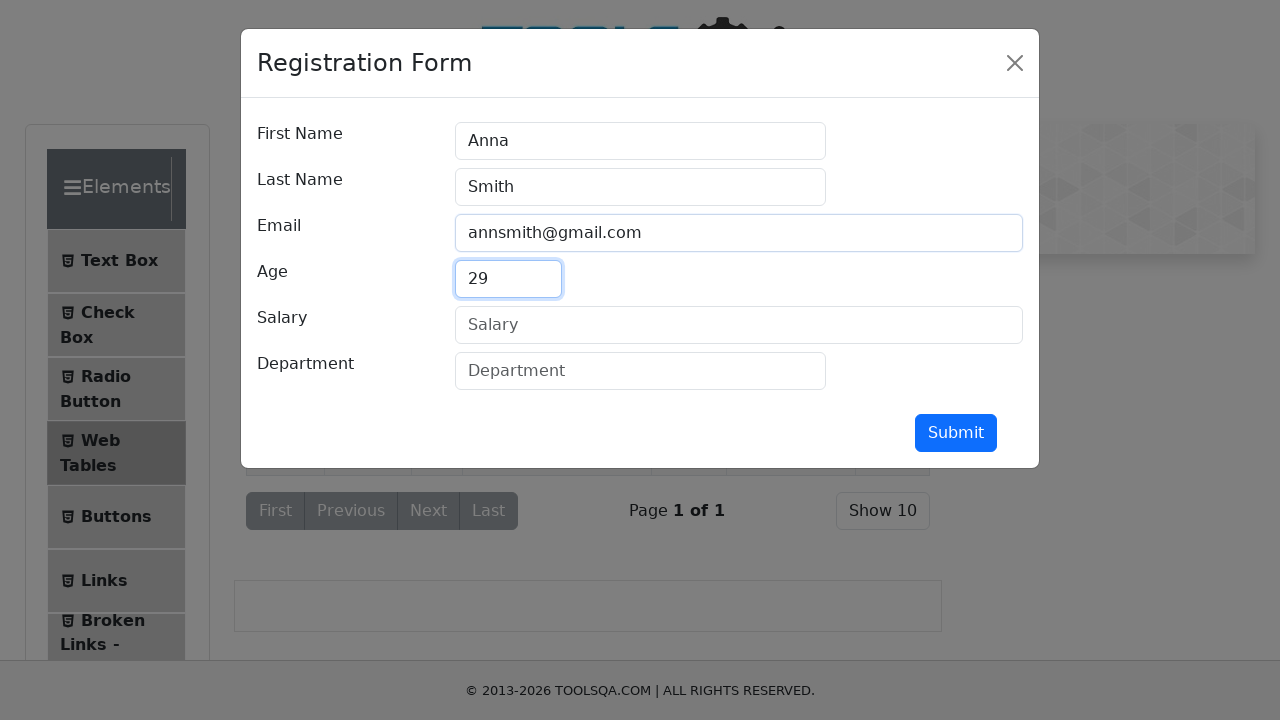

Filled salary field with '66666' on #salary
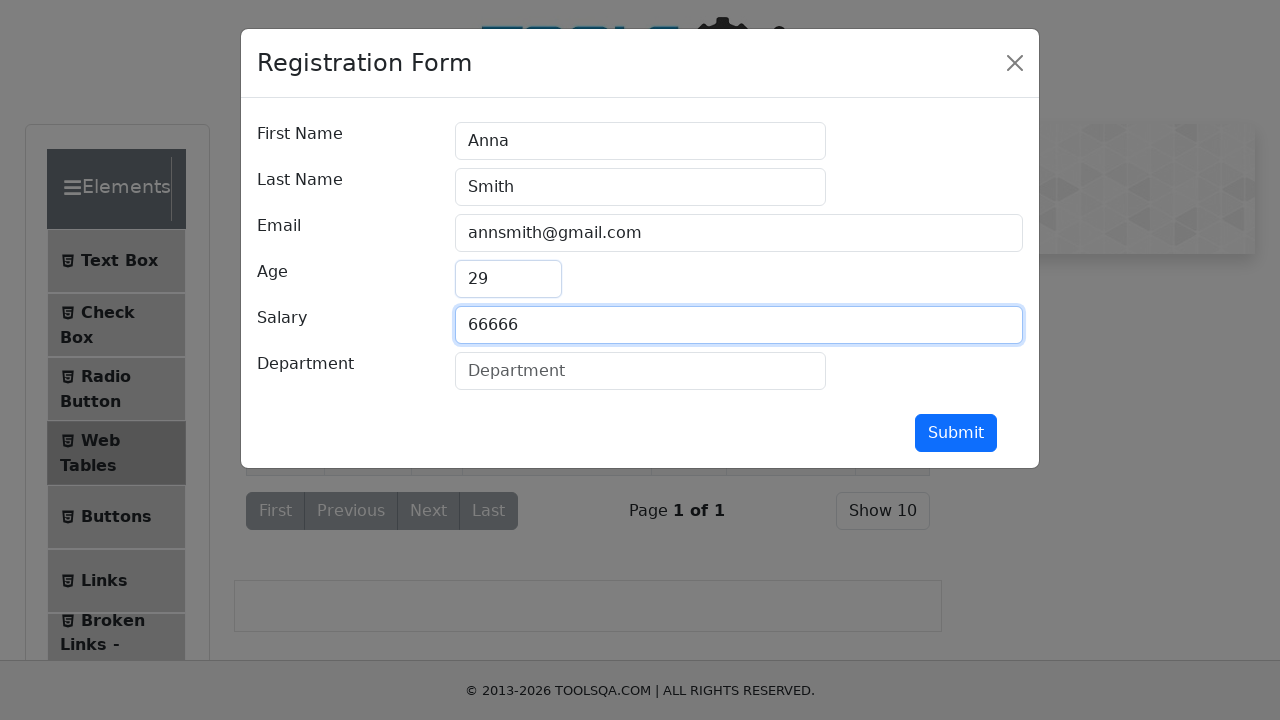

Filled department field with 'hell' on #department
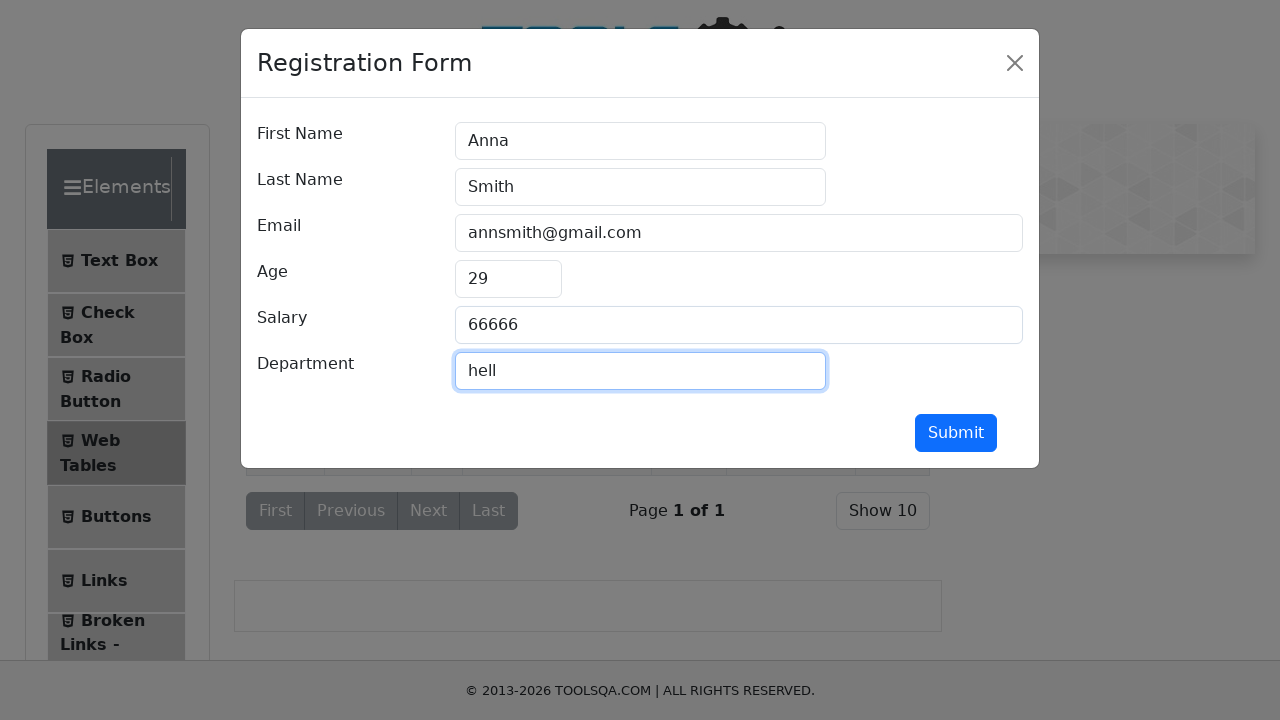

Clicked submit button to register new entry at (956, 433) on #submit
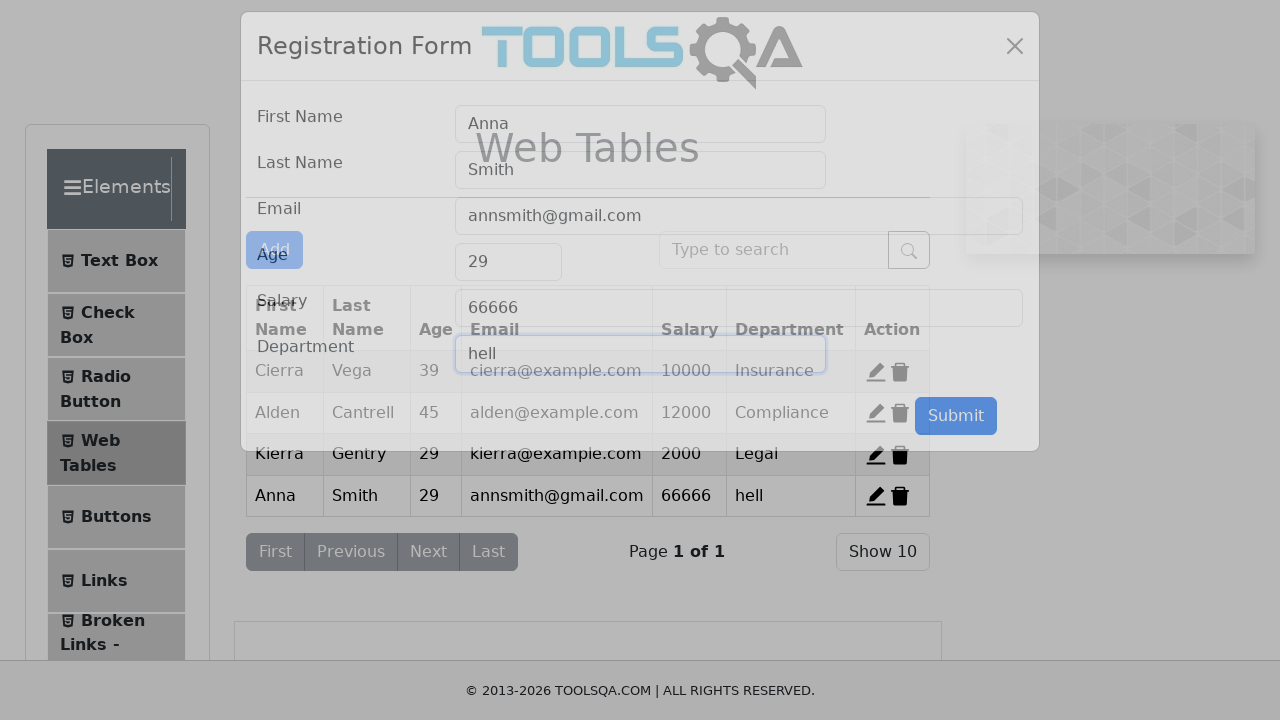

New registration entry appeared in web table
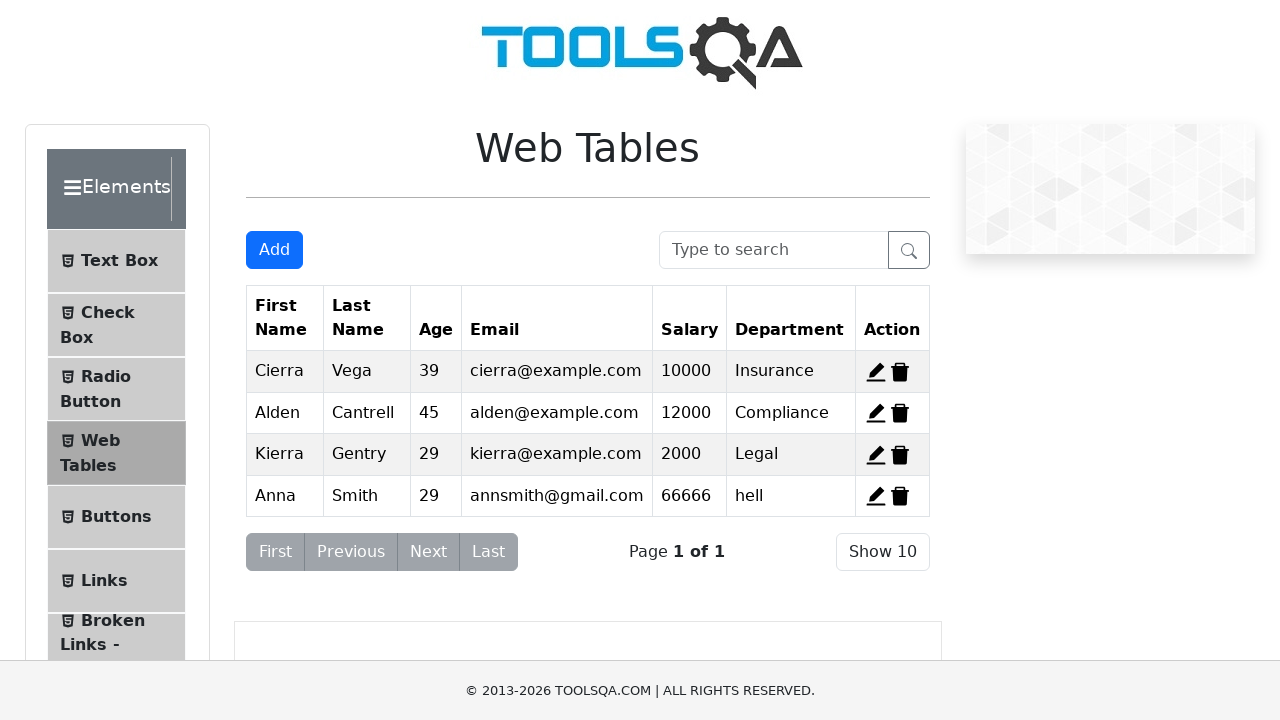

Clicked delete button to remove the registration entry at (900, 372) on [id^='delete-record-']
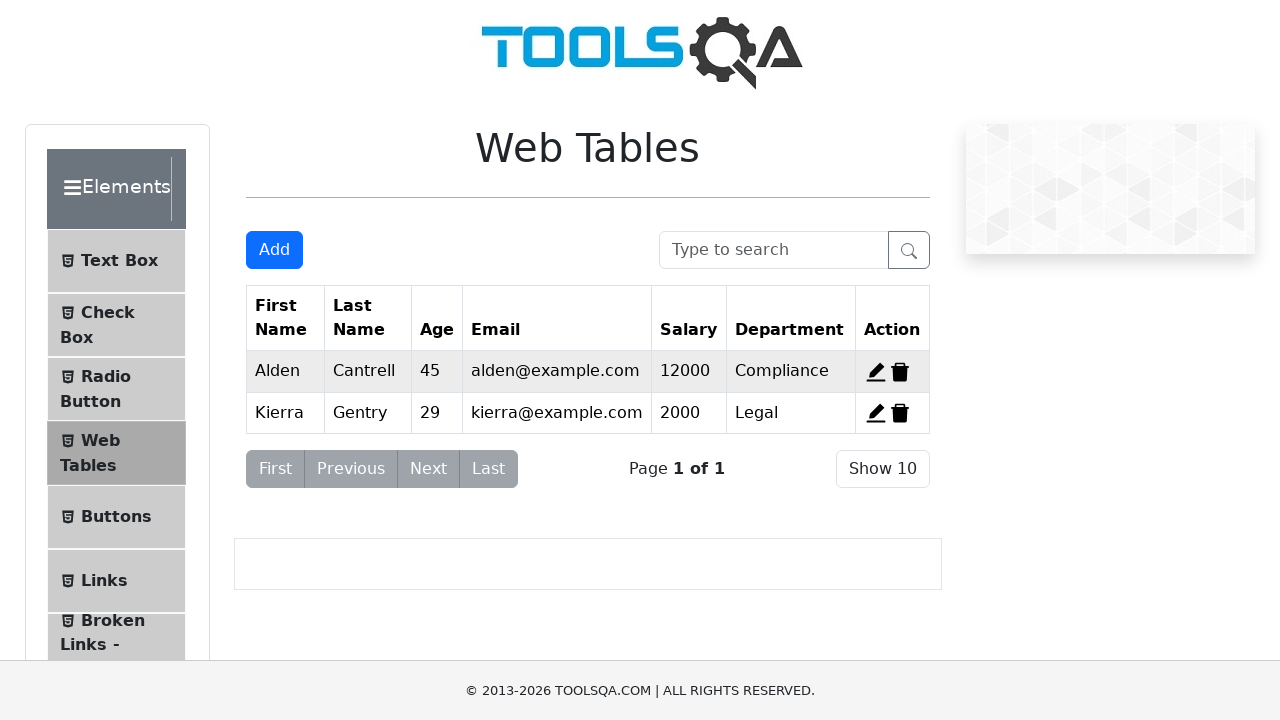

Verified that the registration entry was successfully deleted from the table
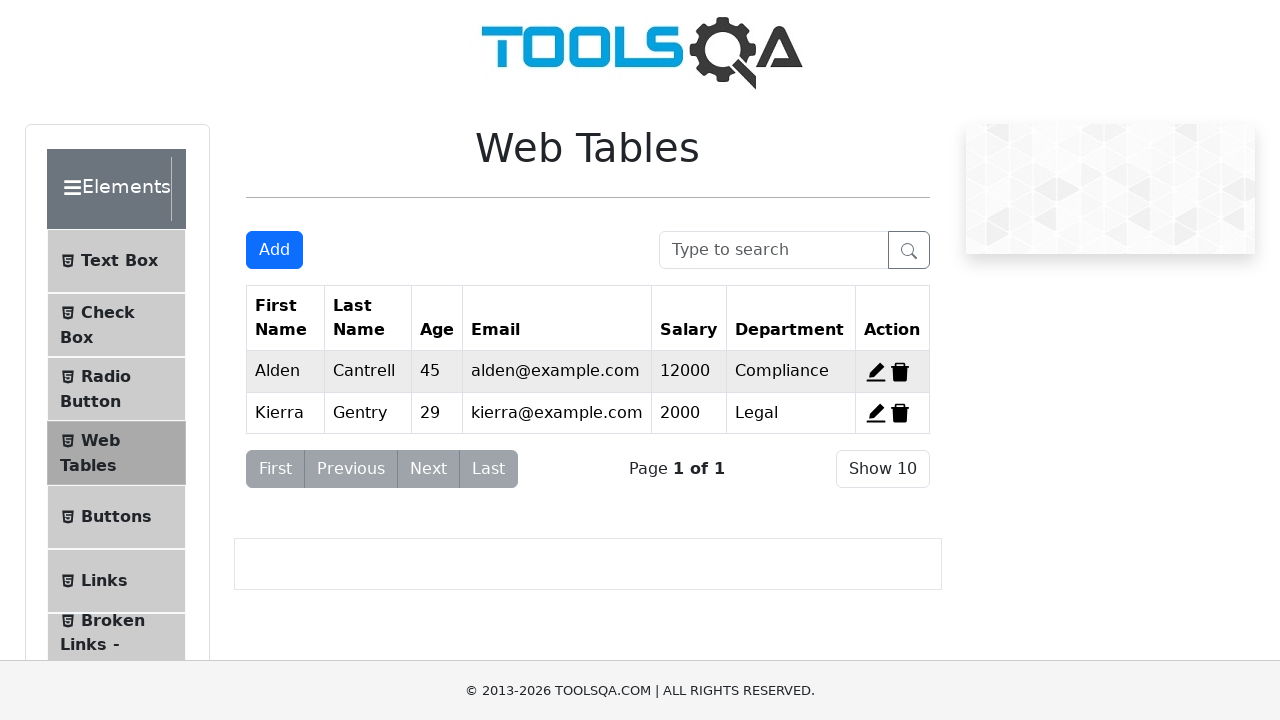

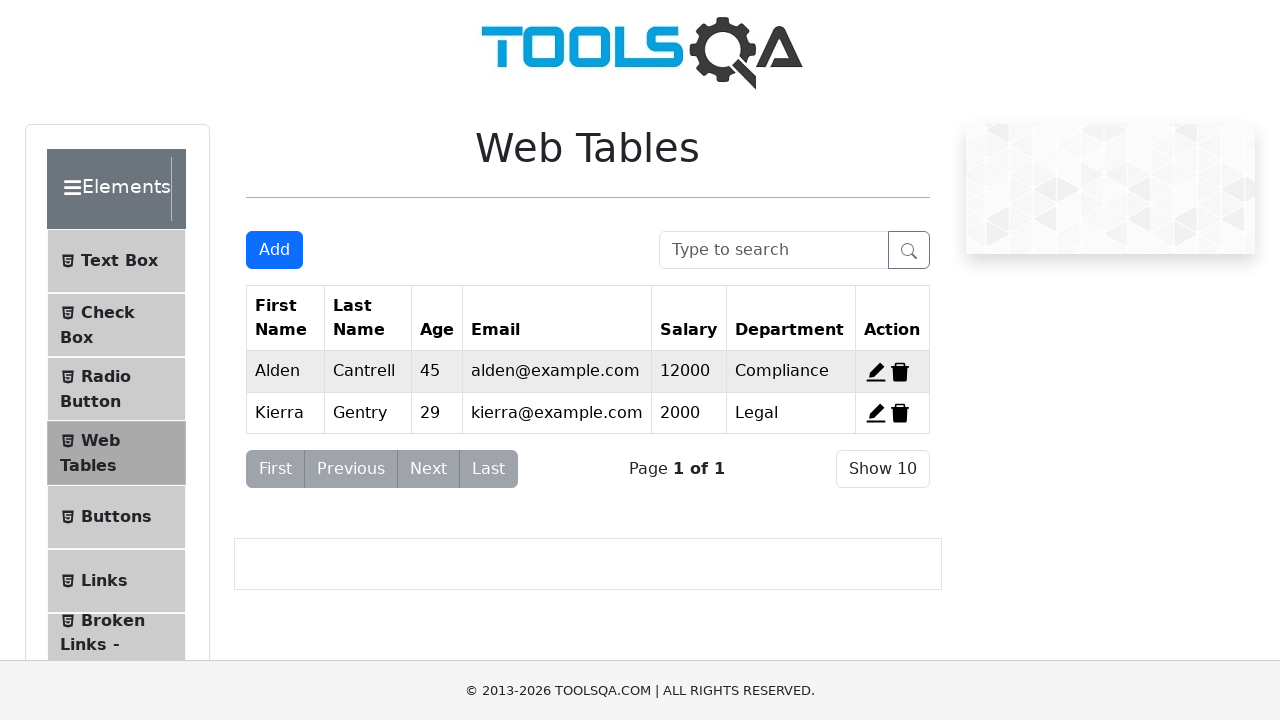